Tests a registration form by filling in first name, last name, and city fields, then submitting and verifying the success message

Starting URL: http://suninjuly.github.io/registration1.html

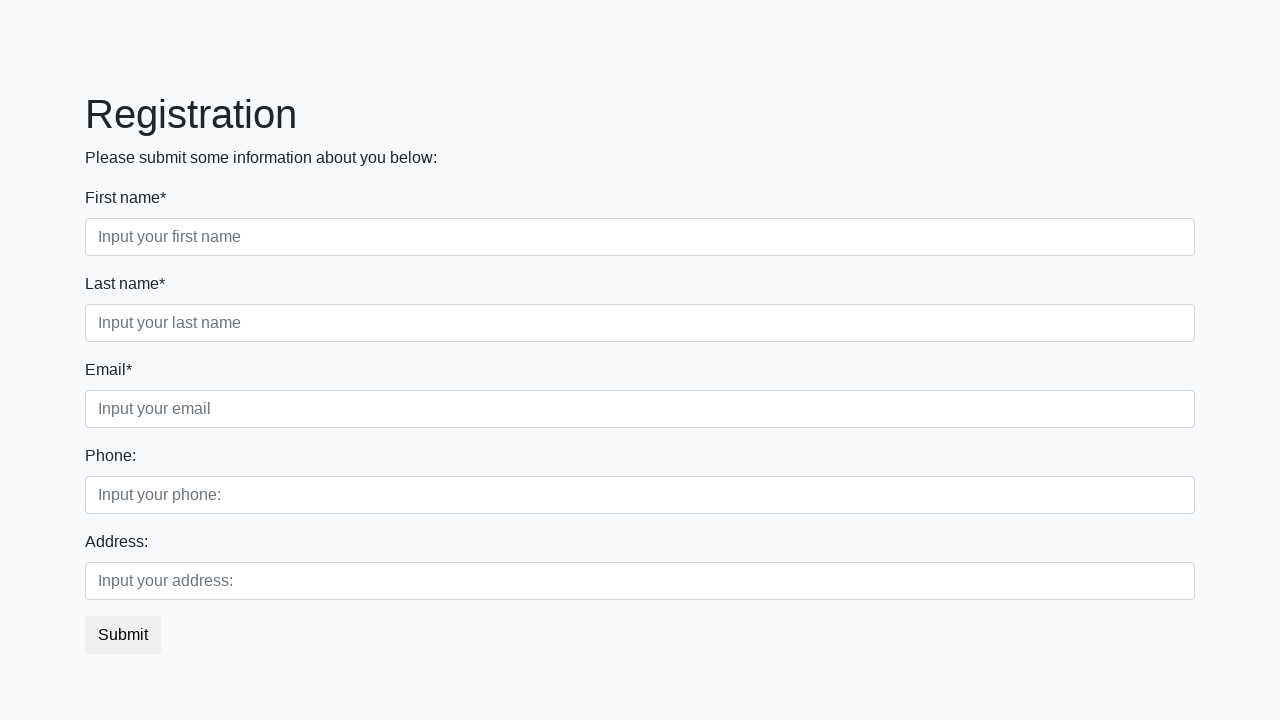

Navigated to registration form page
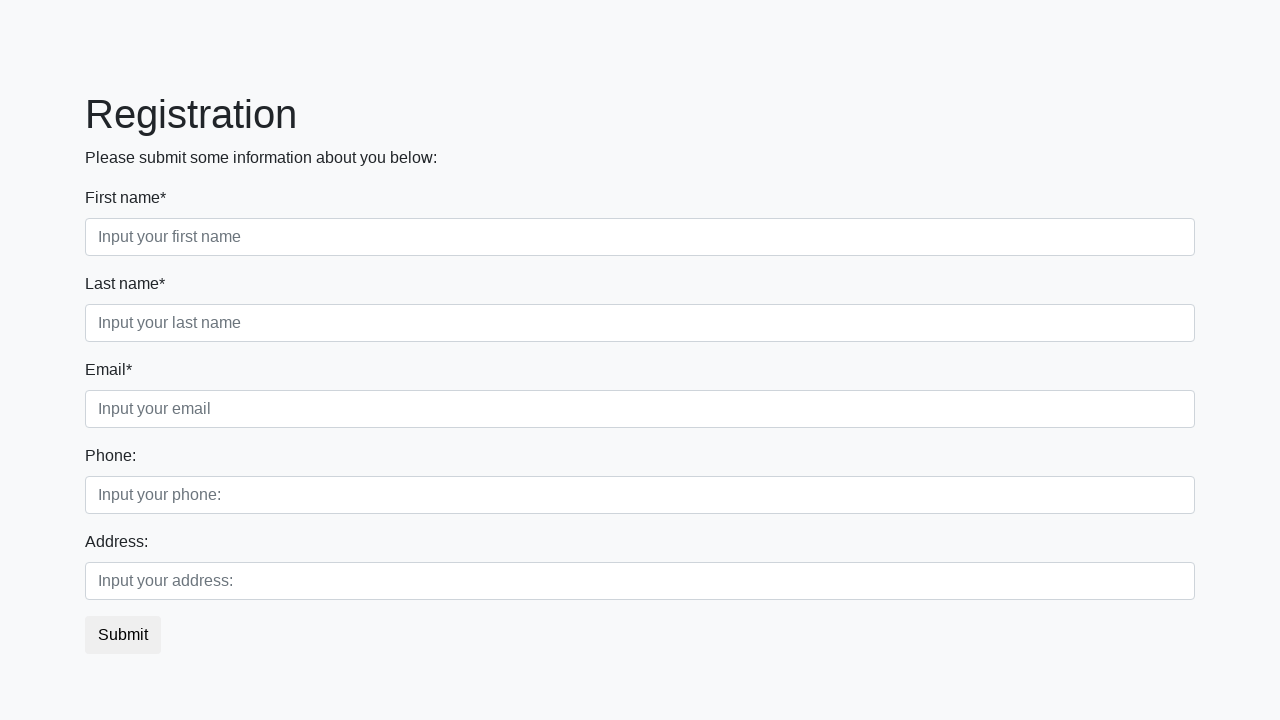

Filled first name field with 'Ivan' on .first_block .first
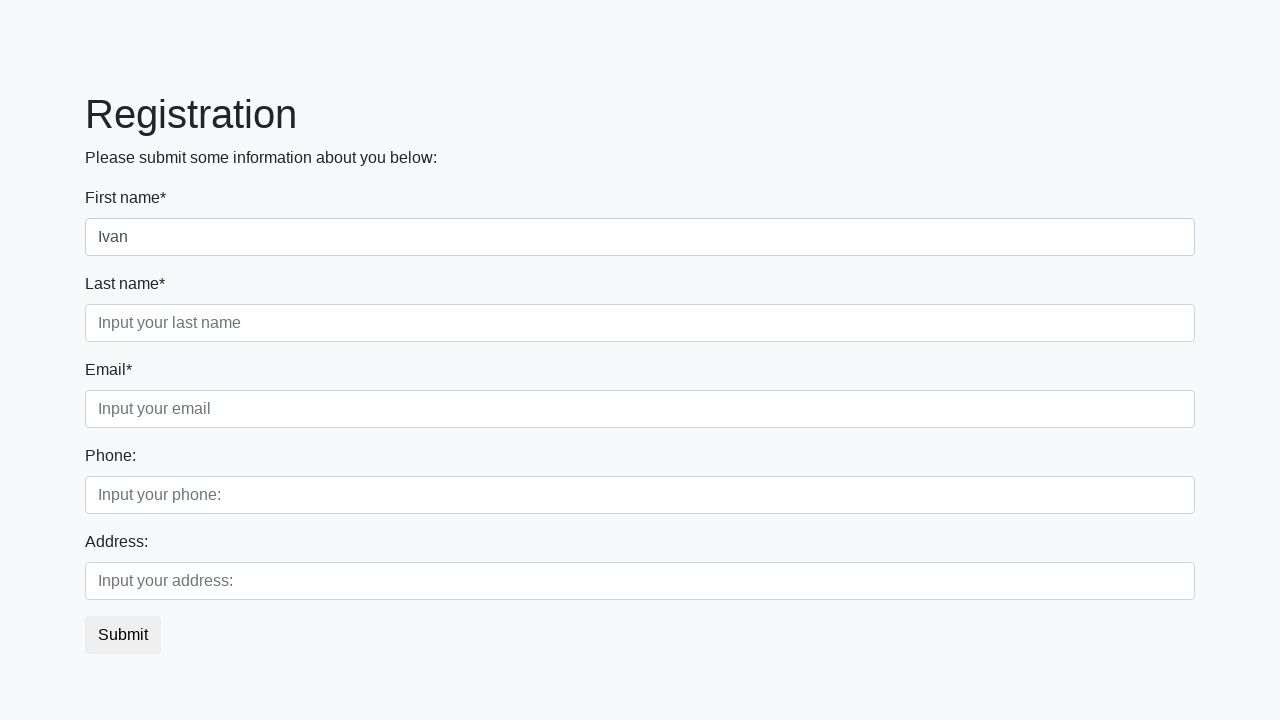

Filled last name field with 'Petrov' on .first_block .second
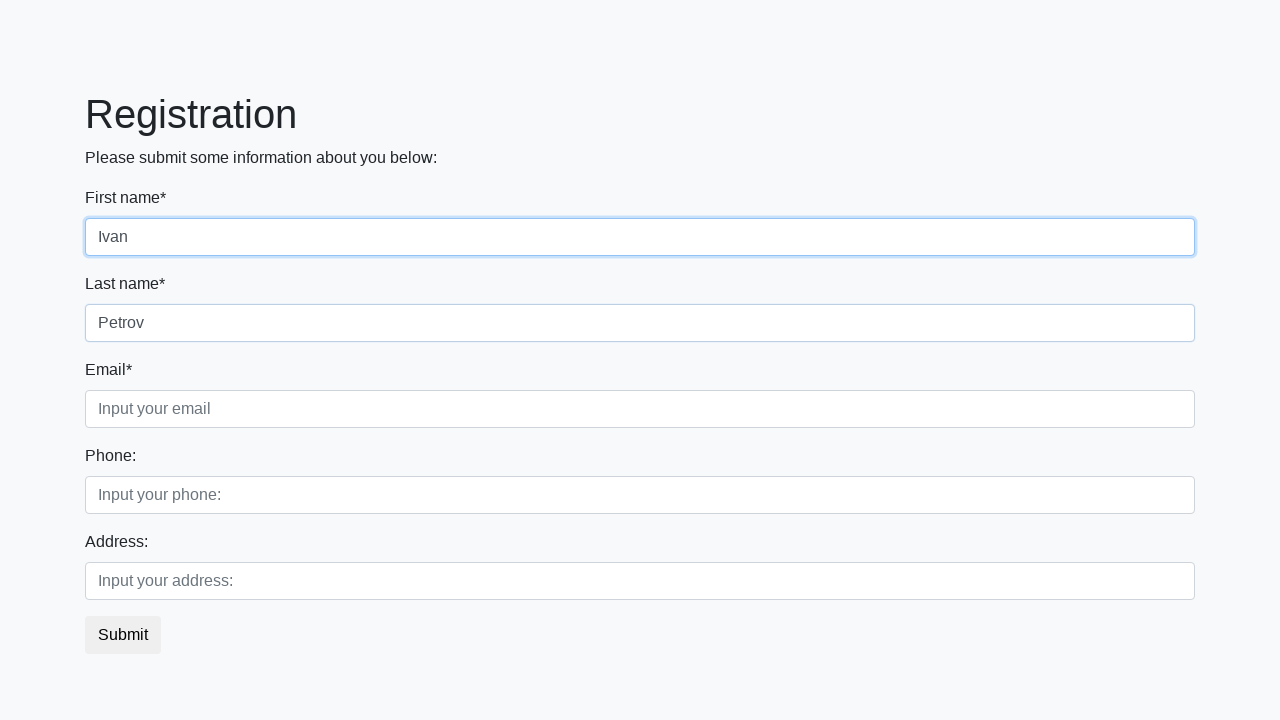

Filled city field with 'Smolensk' on .first_block .third
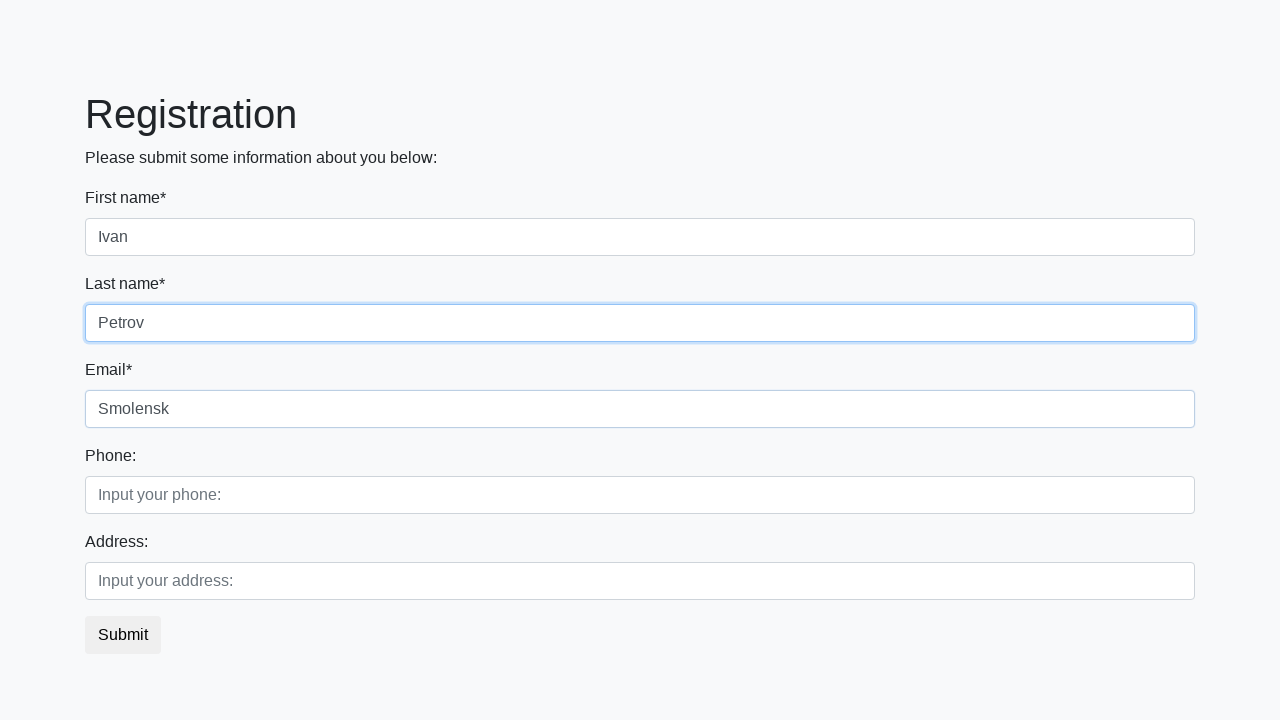

Clicked submit button to register at (123, 635) on button.btn
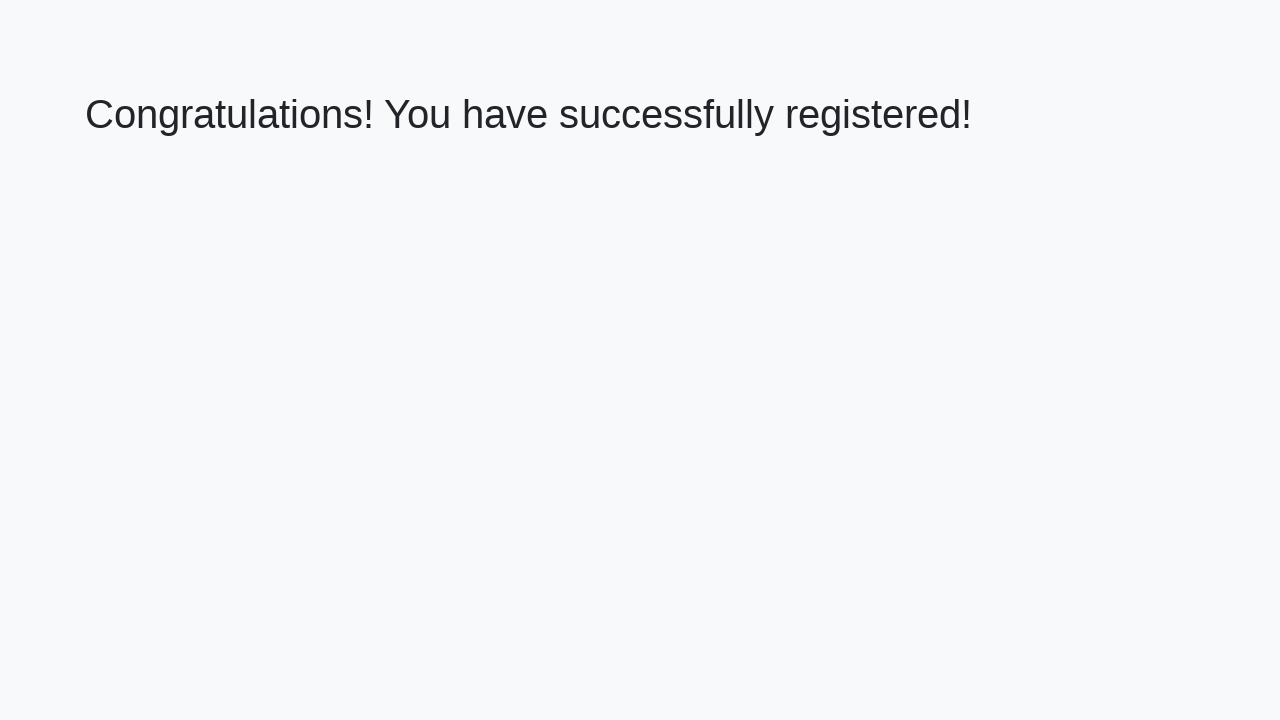

Success message heading loaded
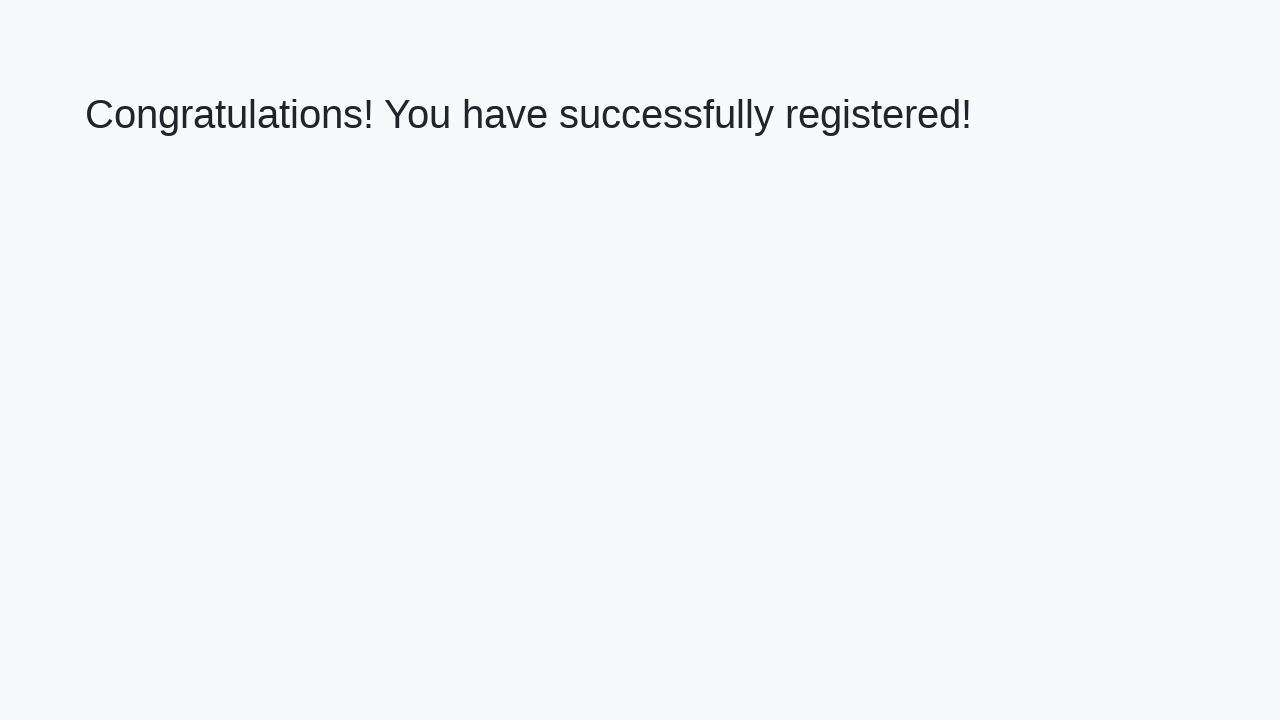

Retrieved success message: 'Congratulations! You have successfully registered!'
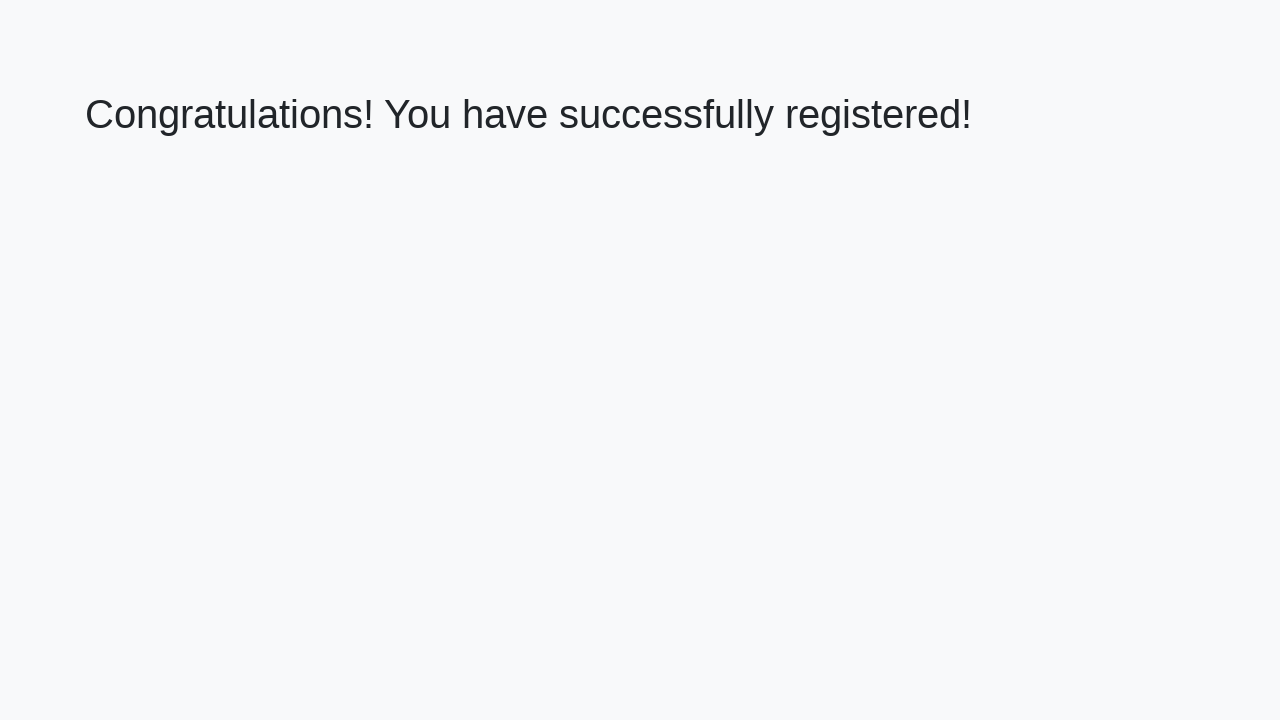

Verified success message matches expected text
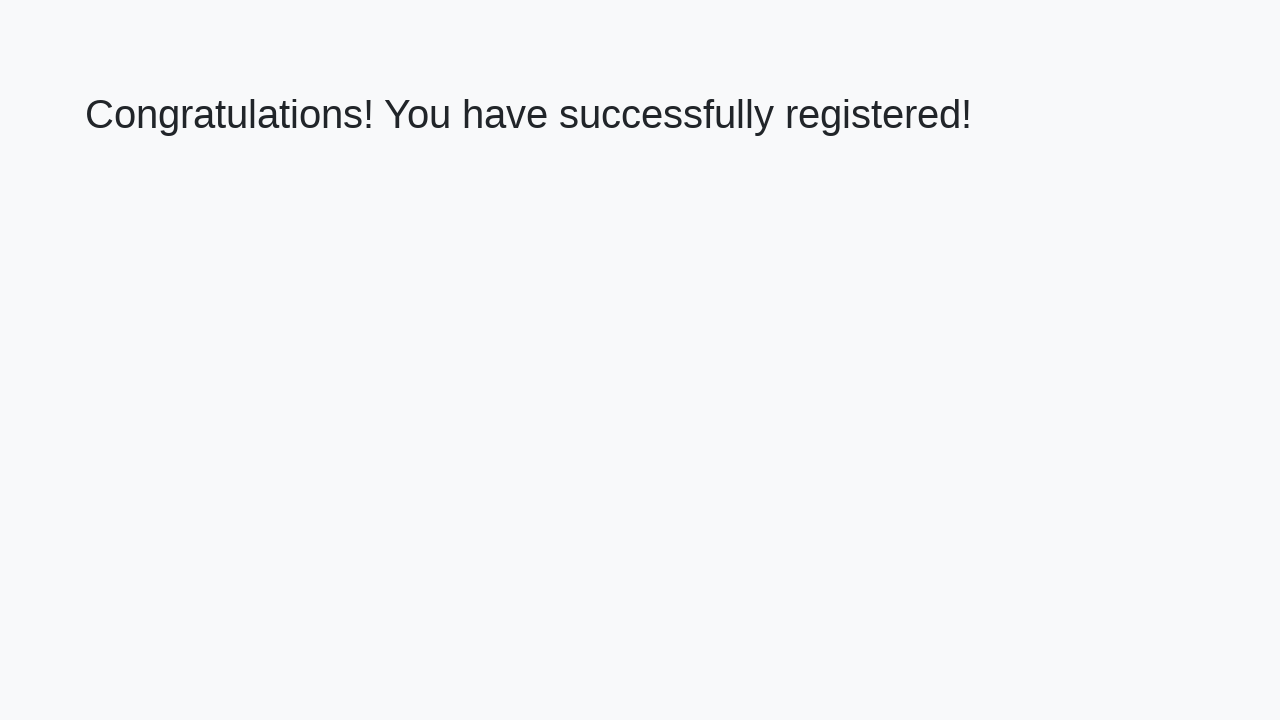

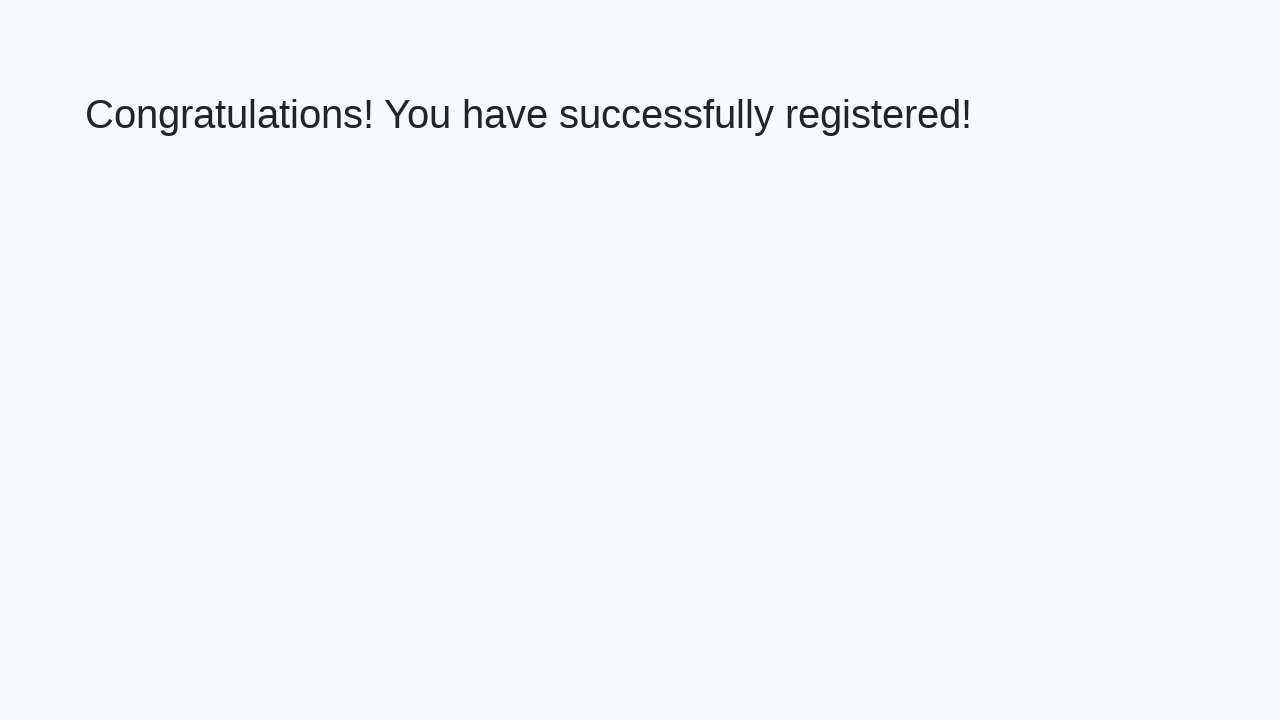